Navigates to a practice inputs page and clicks the Home link to verify navigation

Starting URL: https://practice.cydeo.com/inputs

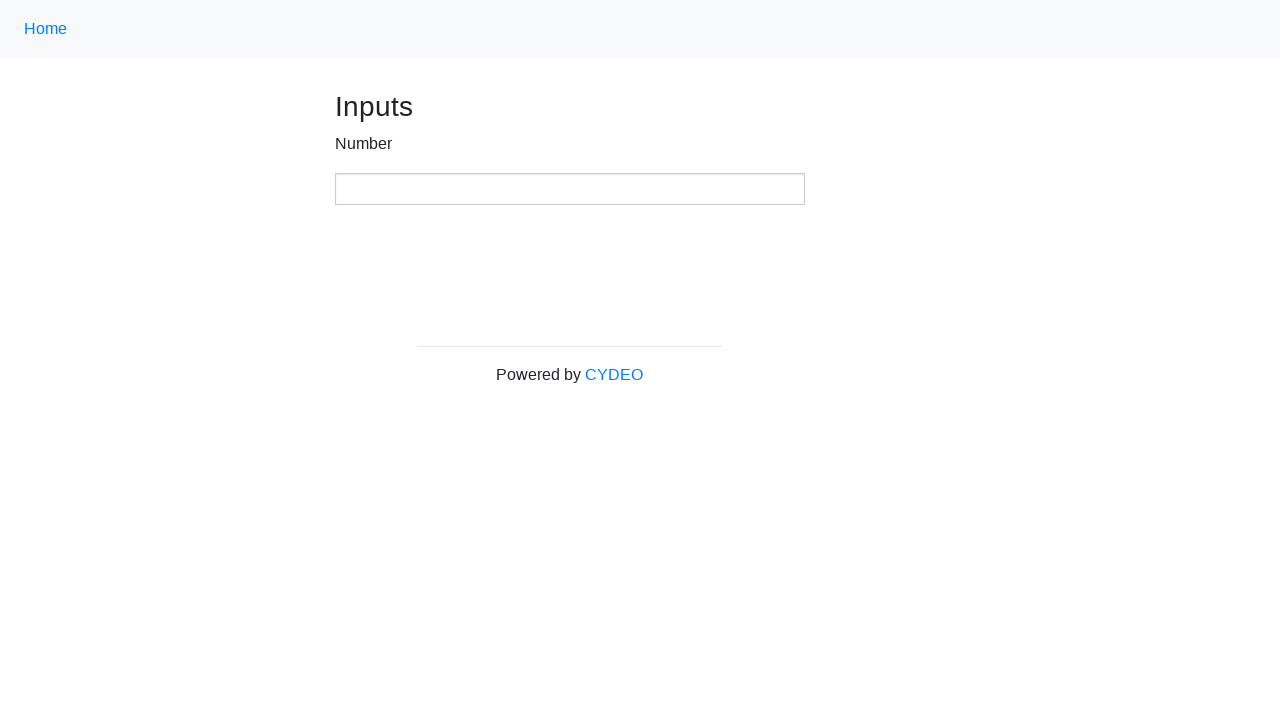

Clicked Home link to navigate away from practice inputs page at (46, 29) on .nav-link
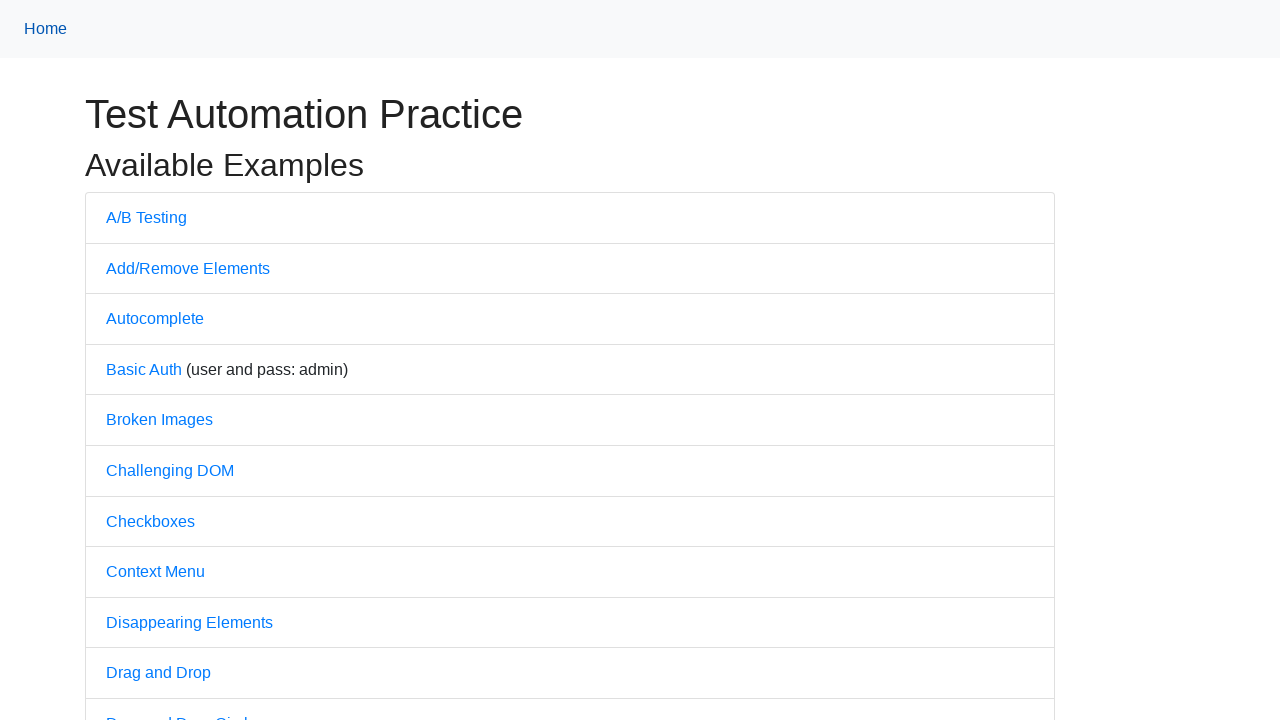

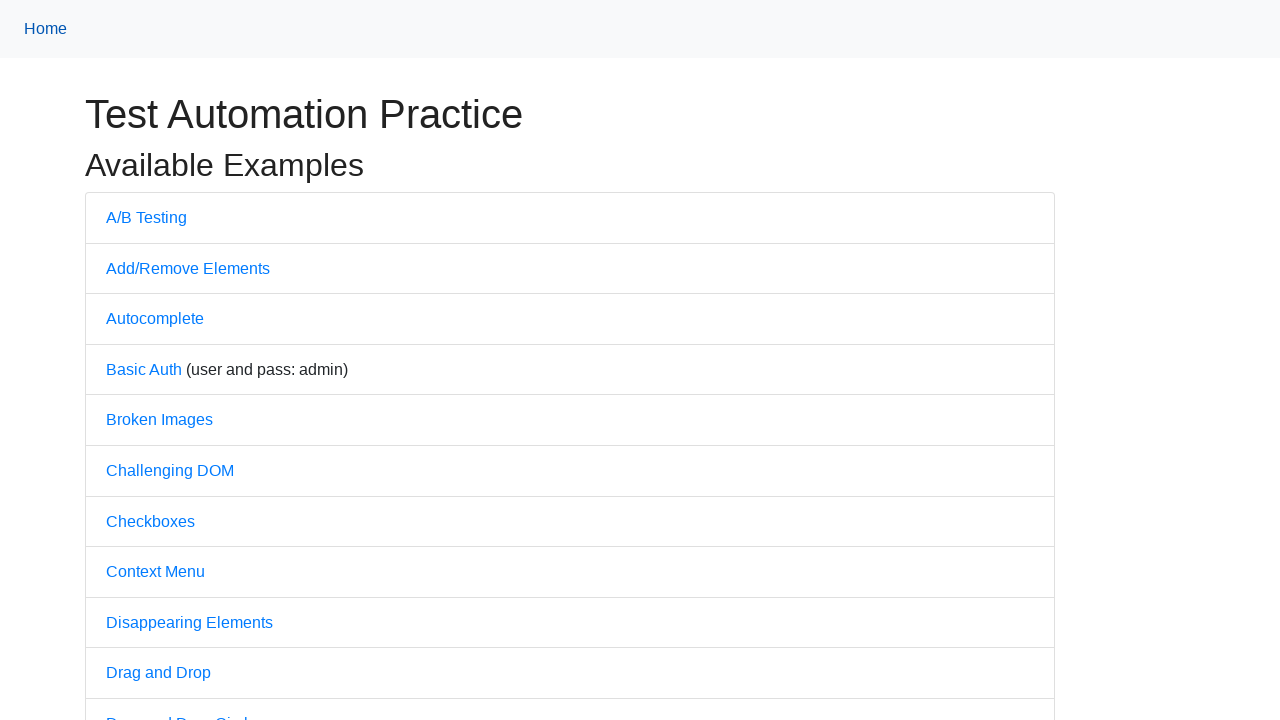